Tests radio button functionality on the iView UI component library documentation page by clicking on Android and Windows radio options

Starting URL: https://www.iviewui.com/view-ui-plus/component/form/radio

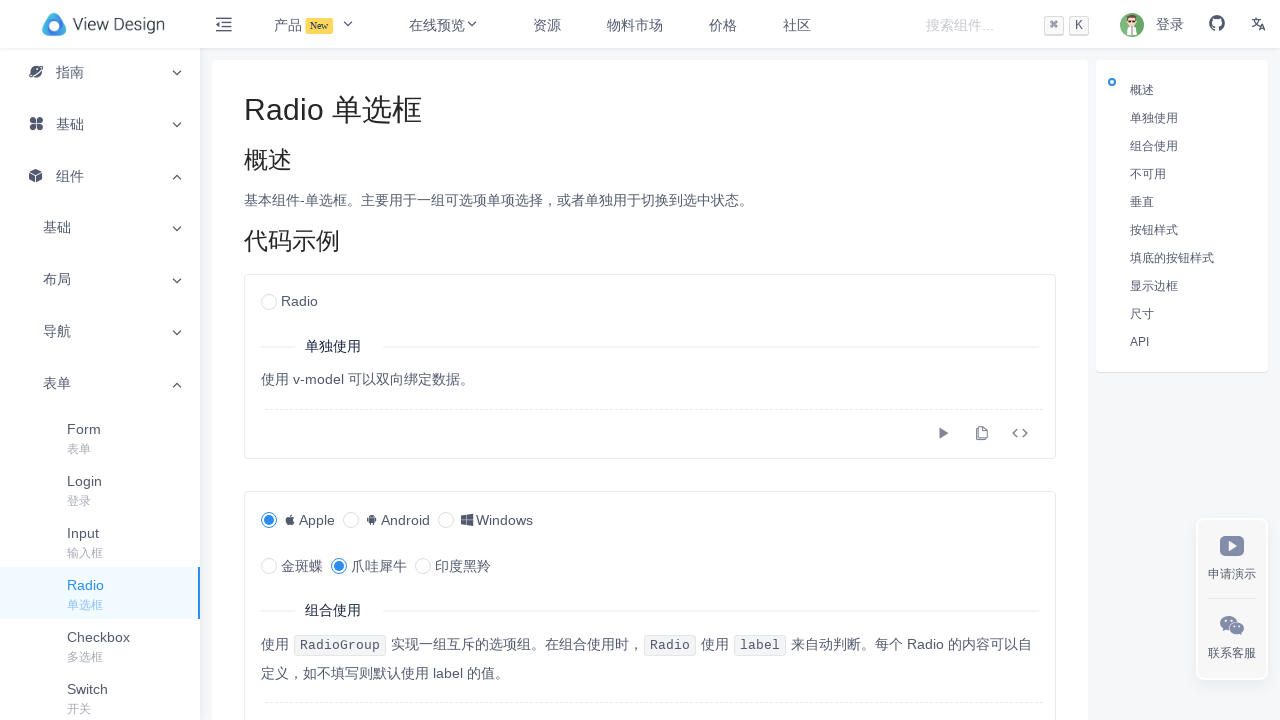

Clicked Android radio button at (406, 520) on xpath=//div/div[1]/div/label[@class='ivu-radio-wrapper ivu-radio-group-item ivu-
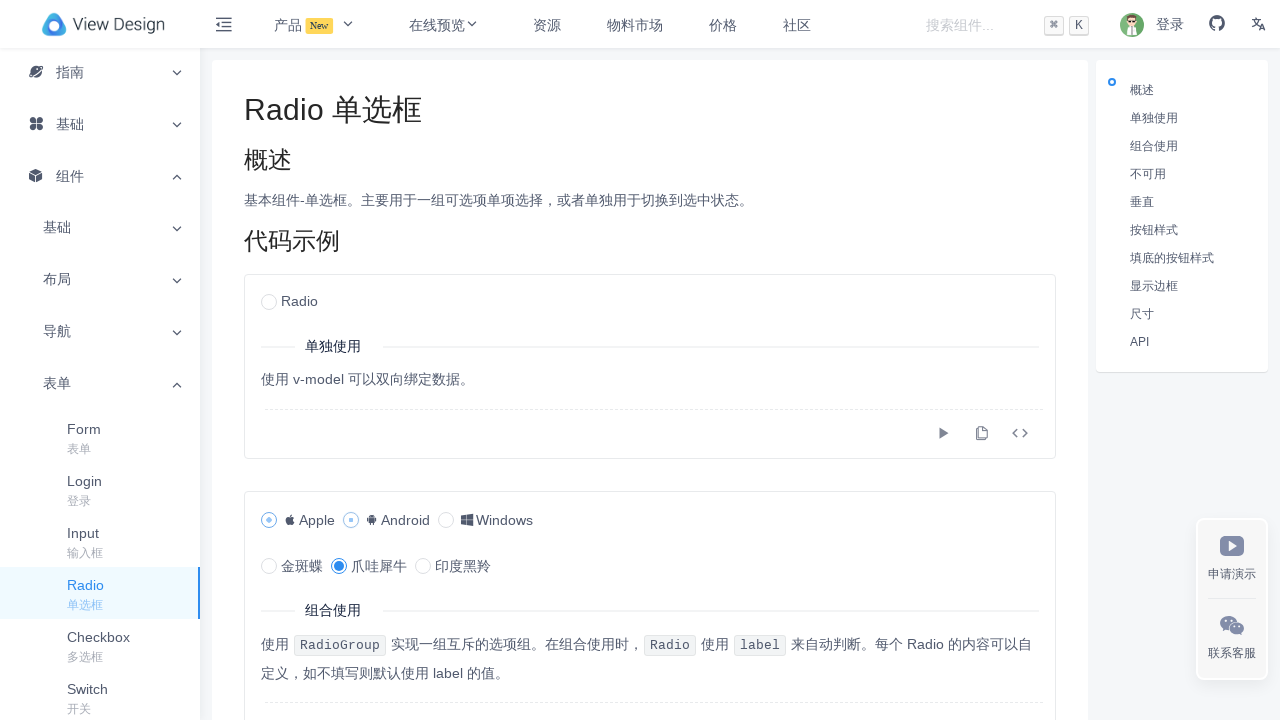

Waited 1000ms for selection to be processed
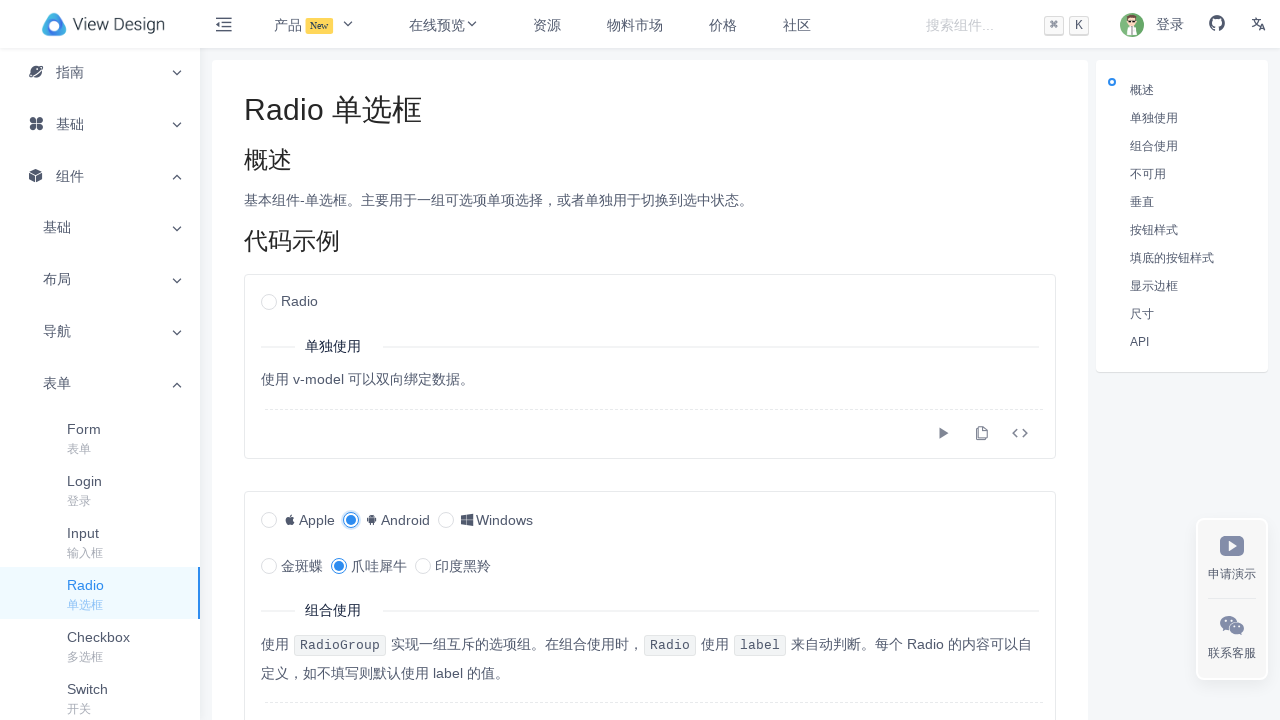

Clicked Windows radio button at (504, 520) on xpath=//div/div[1]/div/label[@class='ivu-radio-wrapper ivu-radio-group-item ivu-
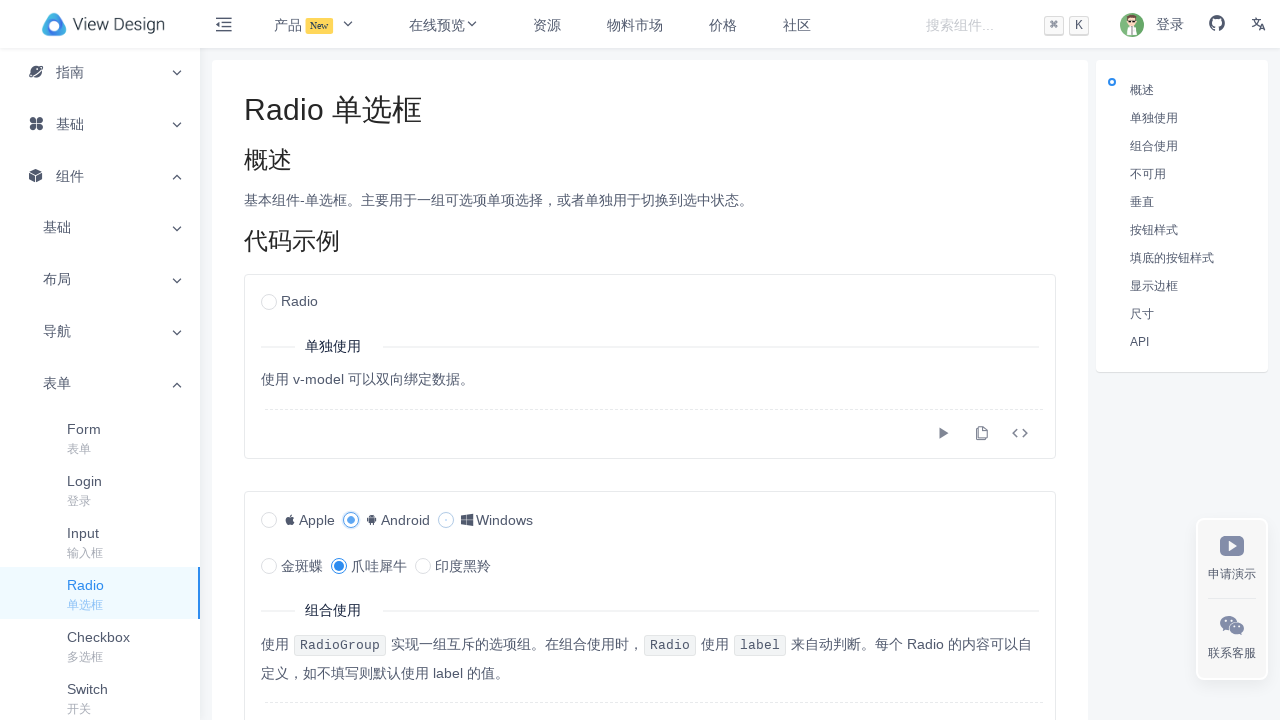

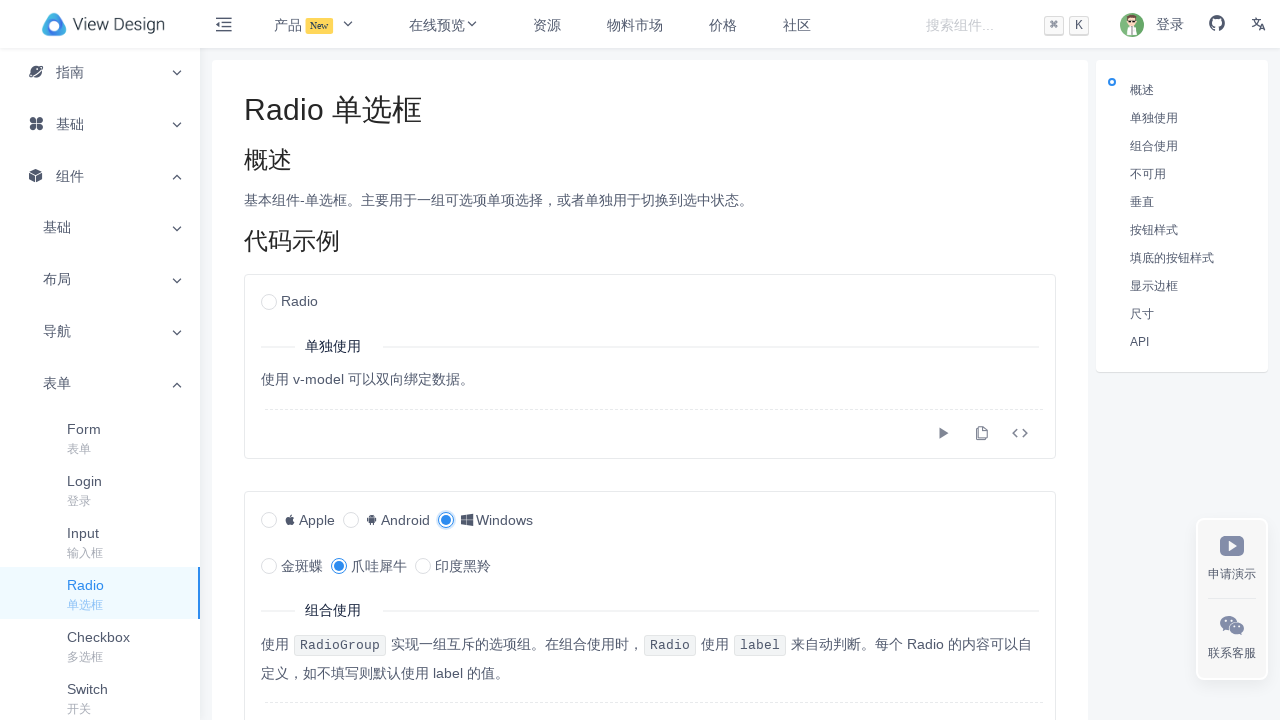